Tests calendar date picker functionality by navigating through year and month views to select a specific date (June 15, 2027)

Starting URL: https://rahulshettyacademy.com/seleniumPractise/#/offers

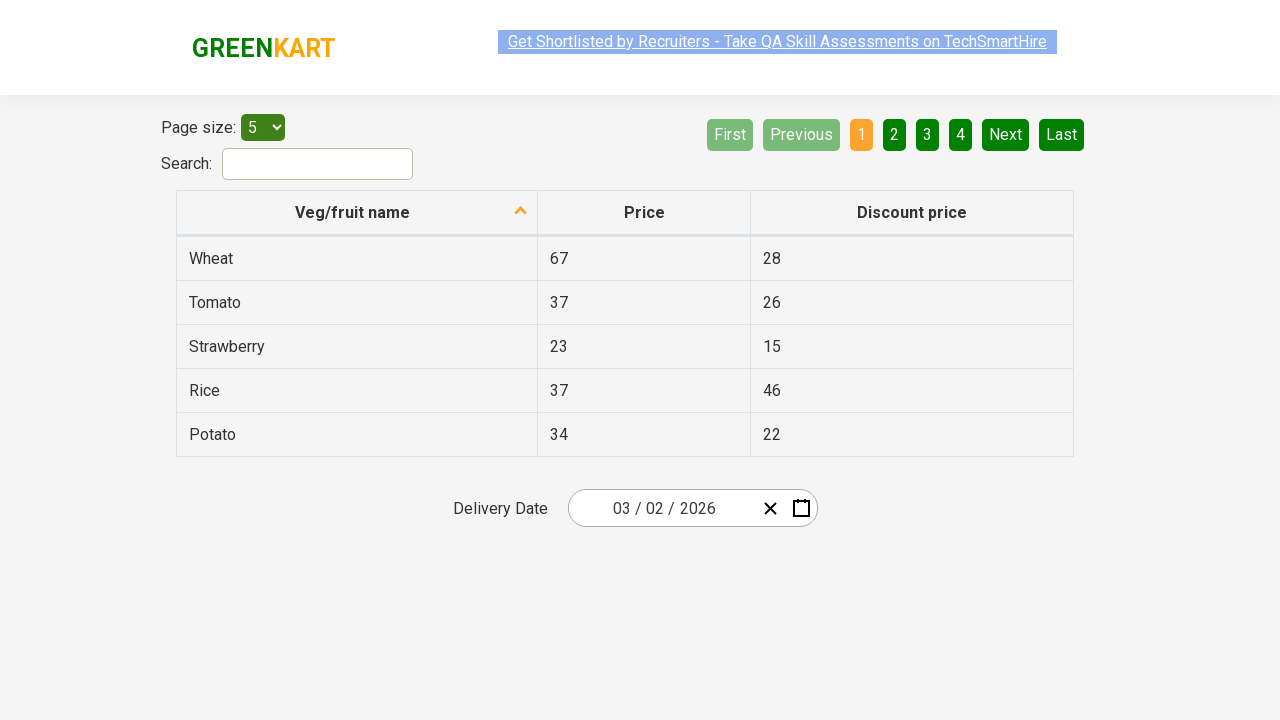

Clicked calendar button to open date picker at (801, 508) on .react-date-picker__calendar-button
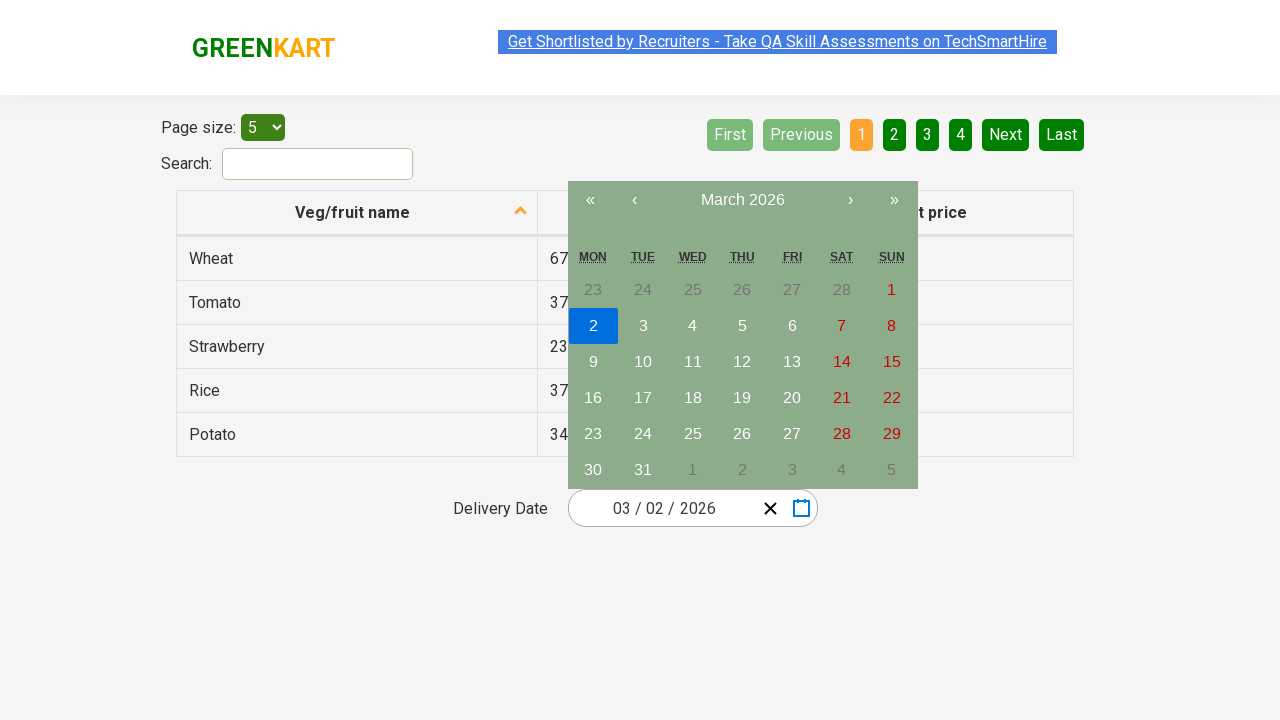

Clicked navigation label to go to month view at (742, 200) on .react-calendar__navigation__label
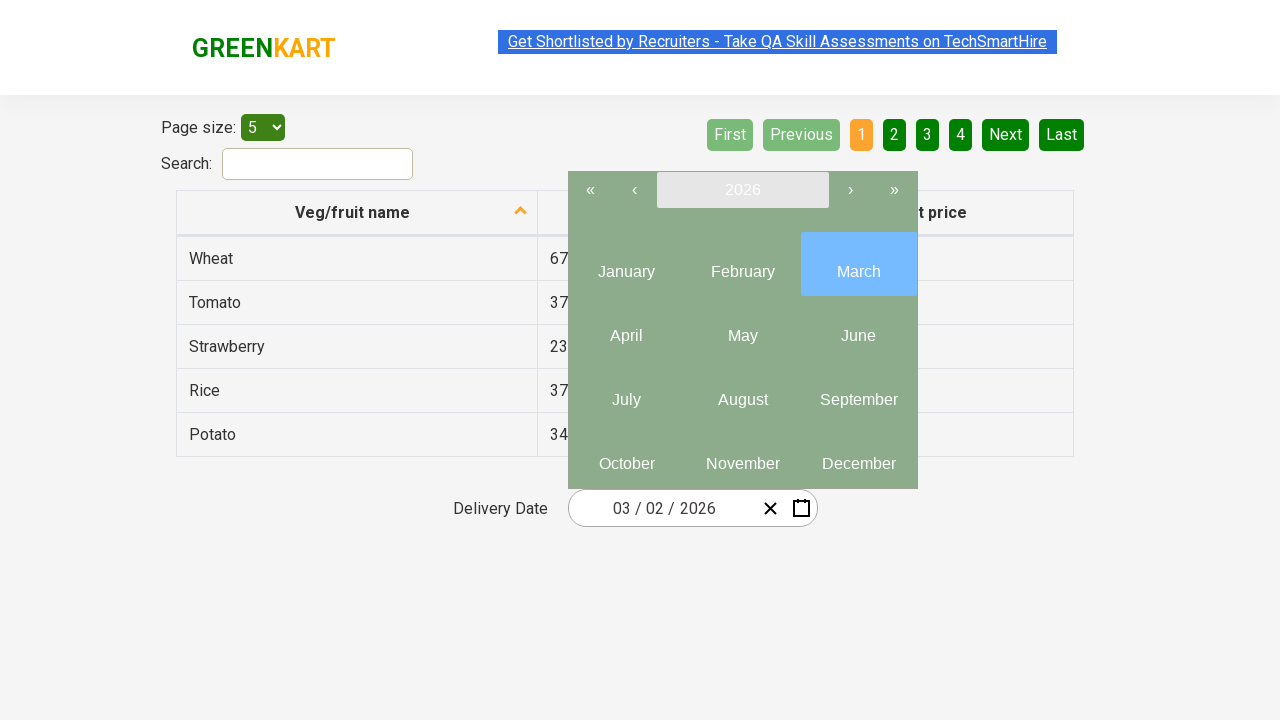

Clicked navigation label again to go to year view at (742, 190) on .react-calendar__navigation__label
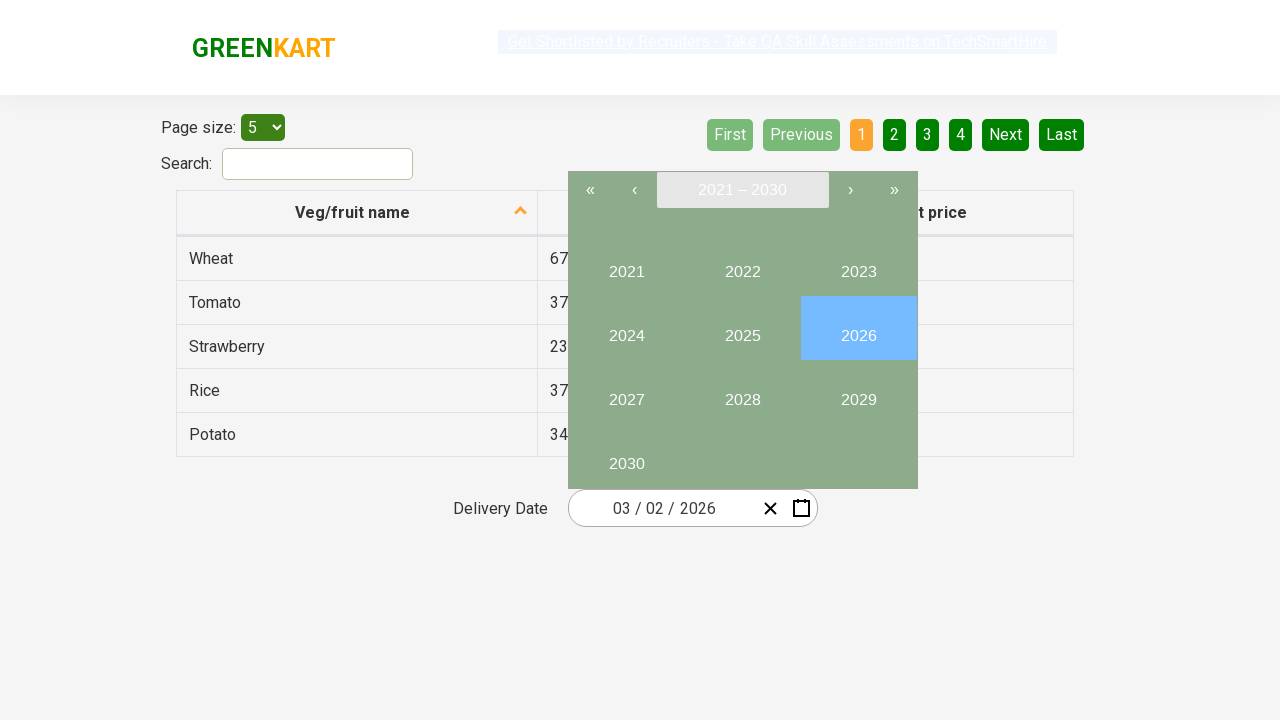

Selected year 2027 at (626, 392) on internal:text="2027"i
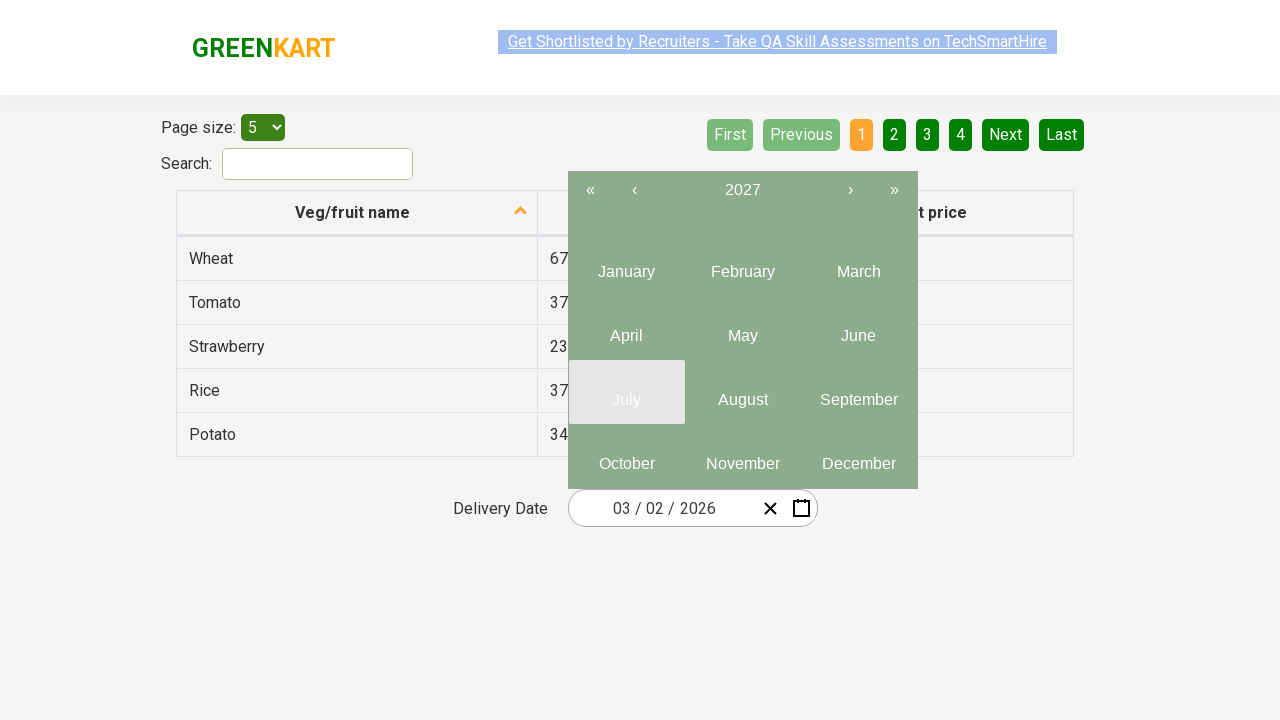

Selected month 6 (June) at (858, 328) on .react-calendar__year-view__months__month >> nth=5
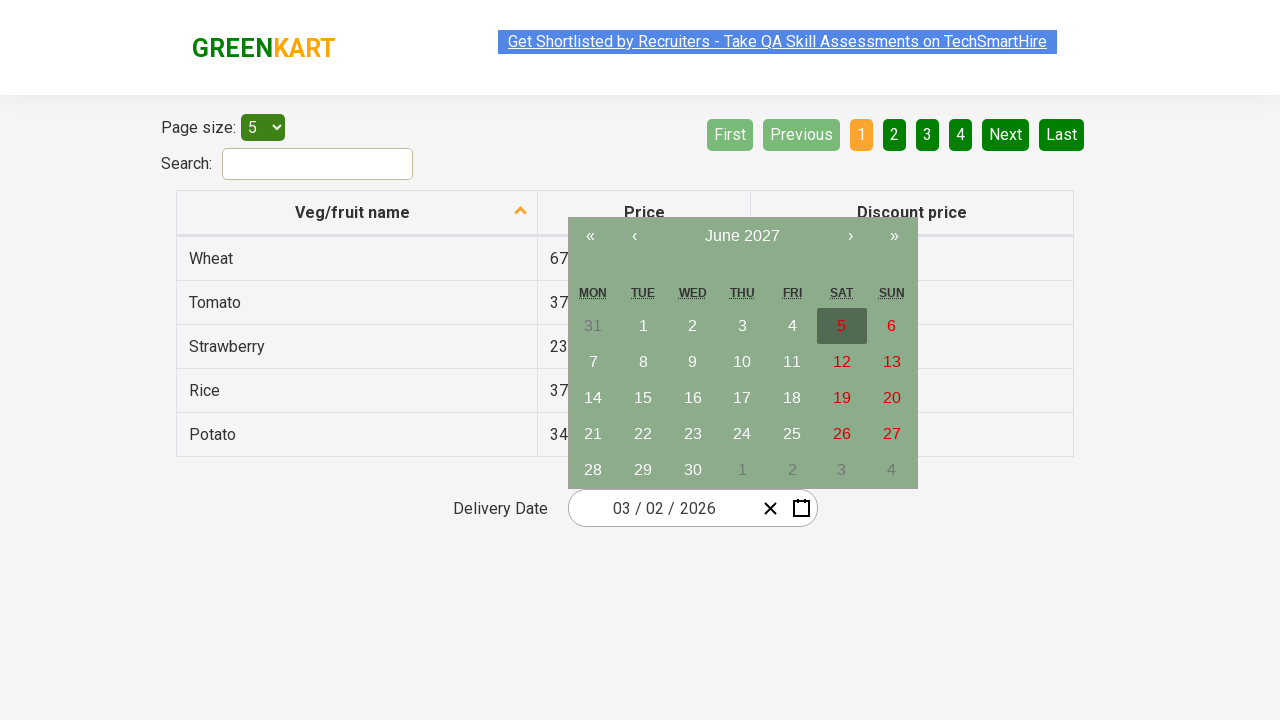

Selected date 15 in June 2027 at (643, 398) on //abbr[text()='15']
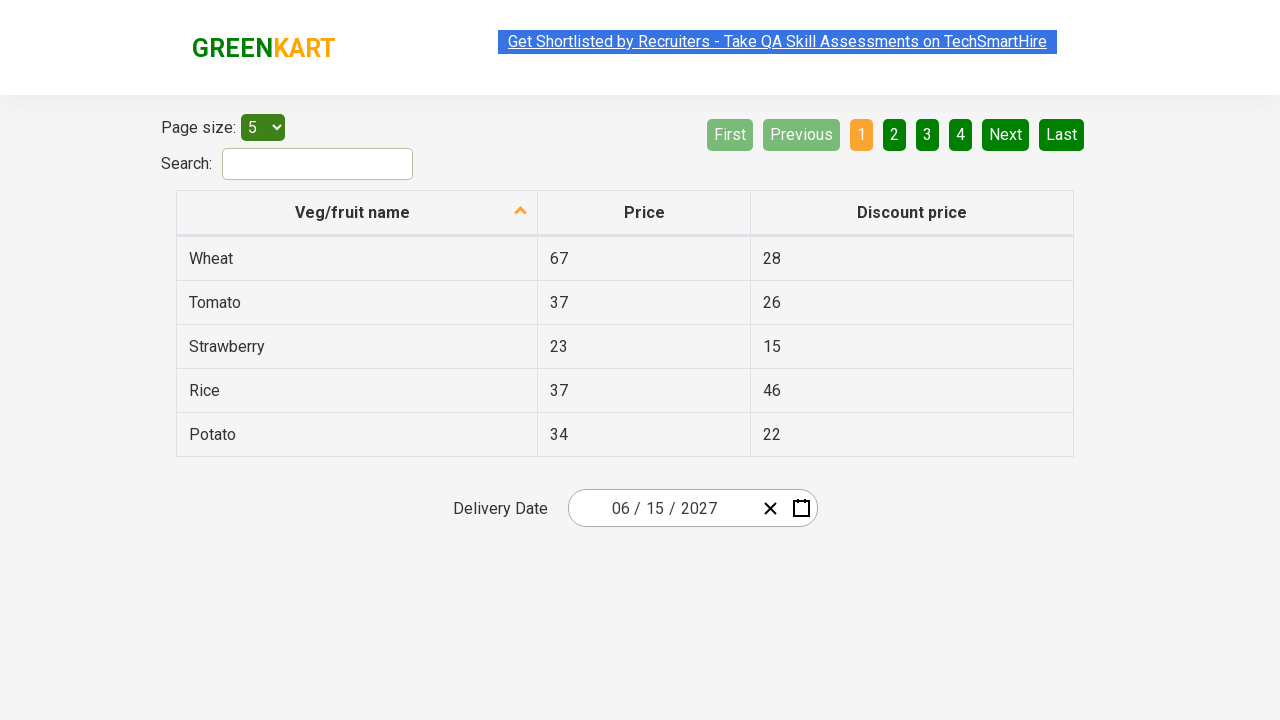

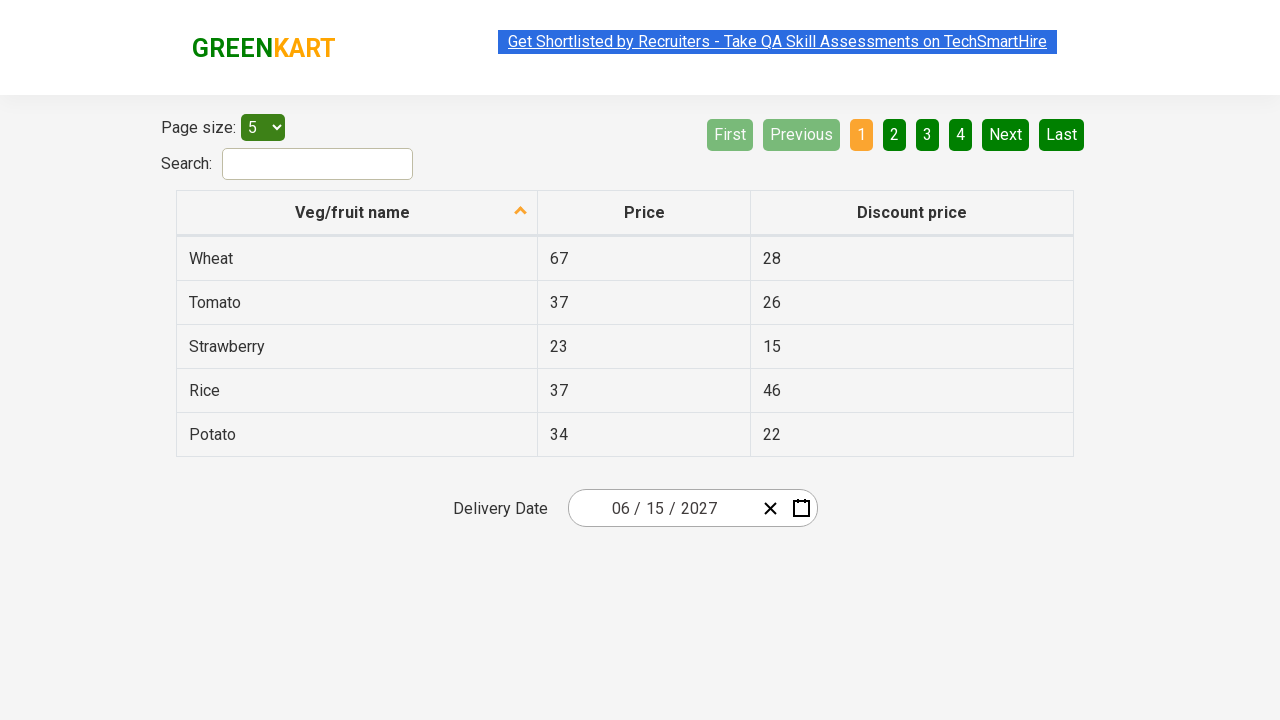